Navigates to GoDaddy homepage and verifies the page loads successfully

Starting URL: https://www.godaddy.com/

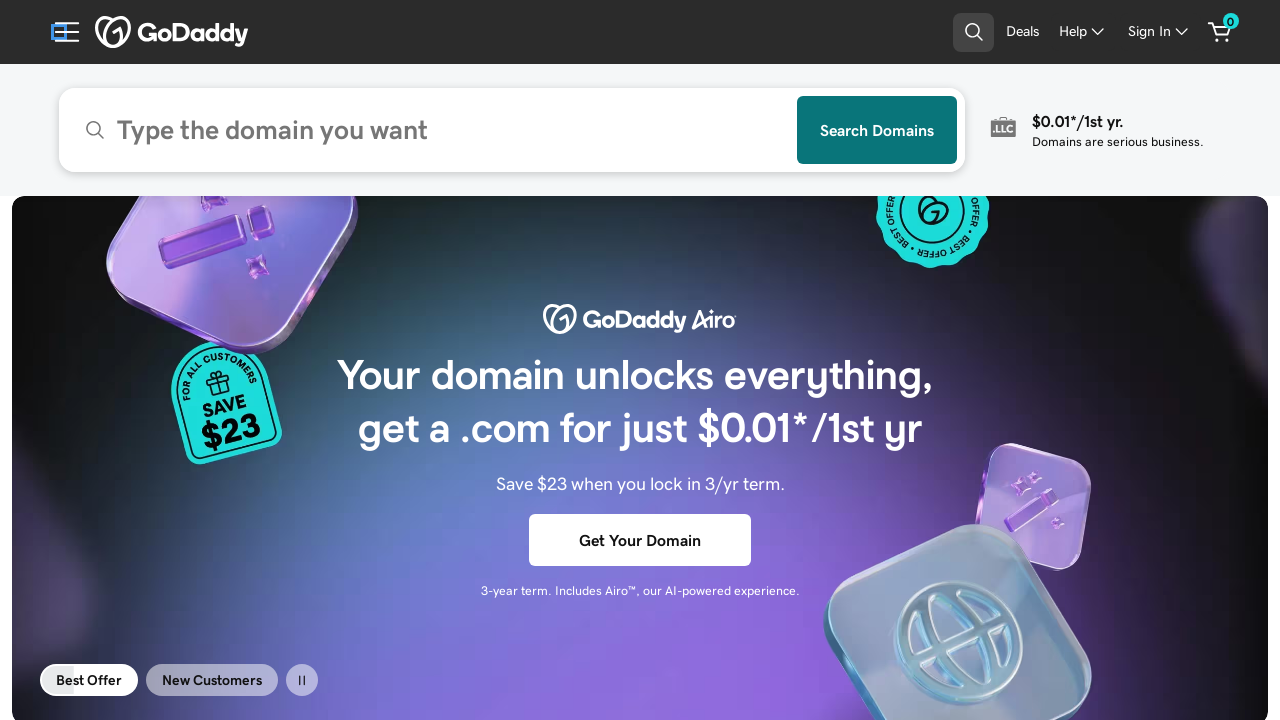

Waited for page DOM content to load
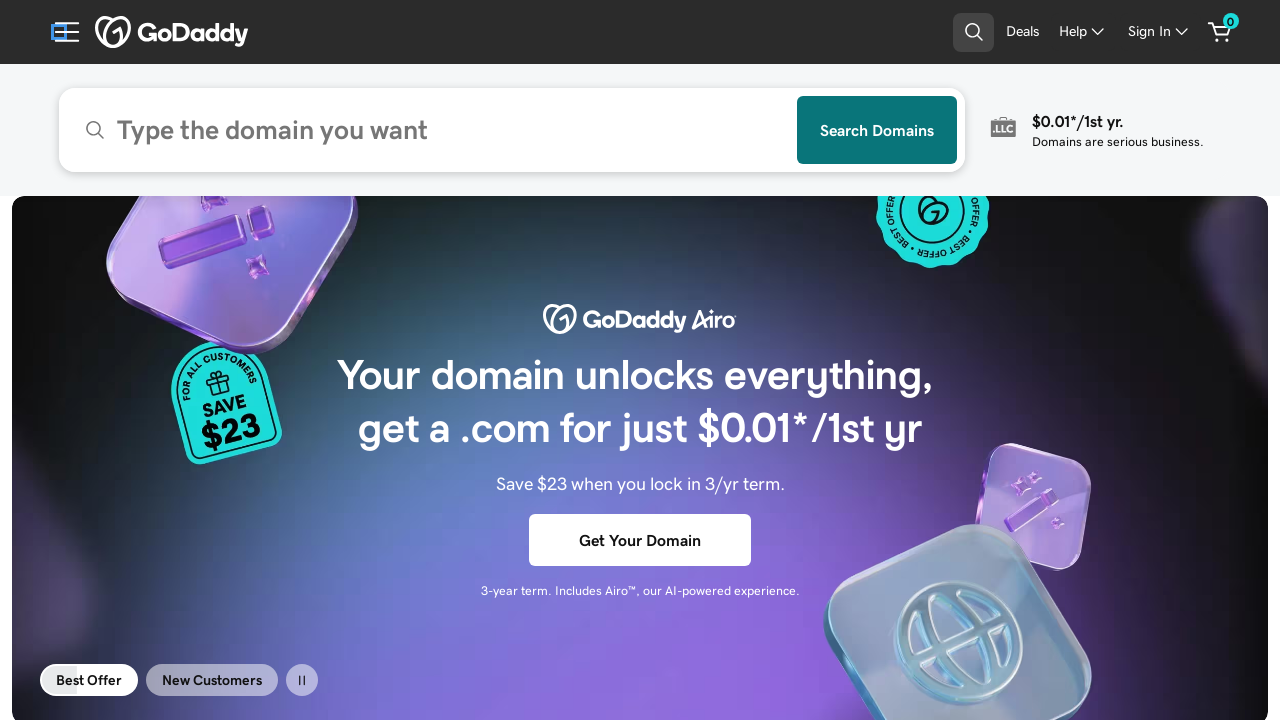

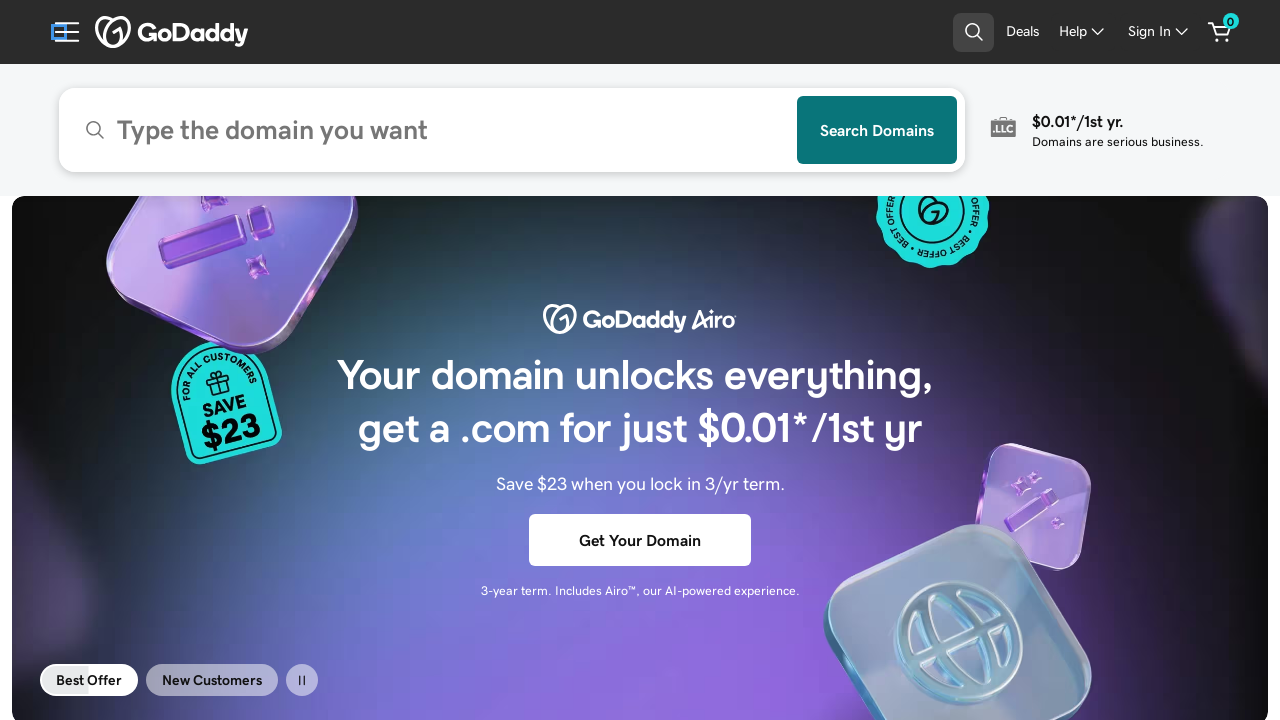